Tests waiting functionality by clicking a button and waiting for a paragraph element to appear after a delay

Starting URL: https://testeroprogramowania.github.io/selenium/wait2.html

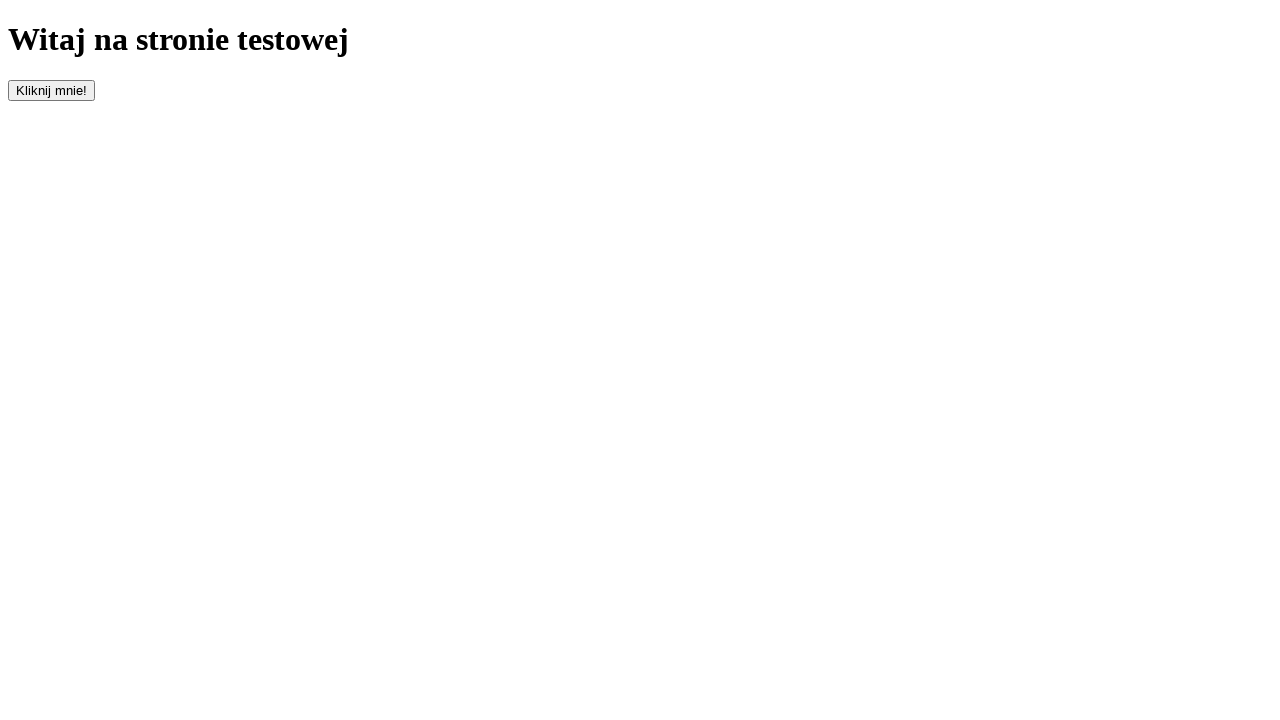

Clicked the button to trigger delayed element appearance at (52, 90) on #clickOnMe
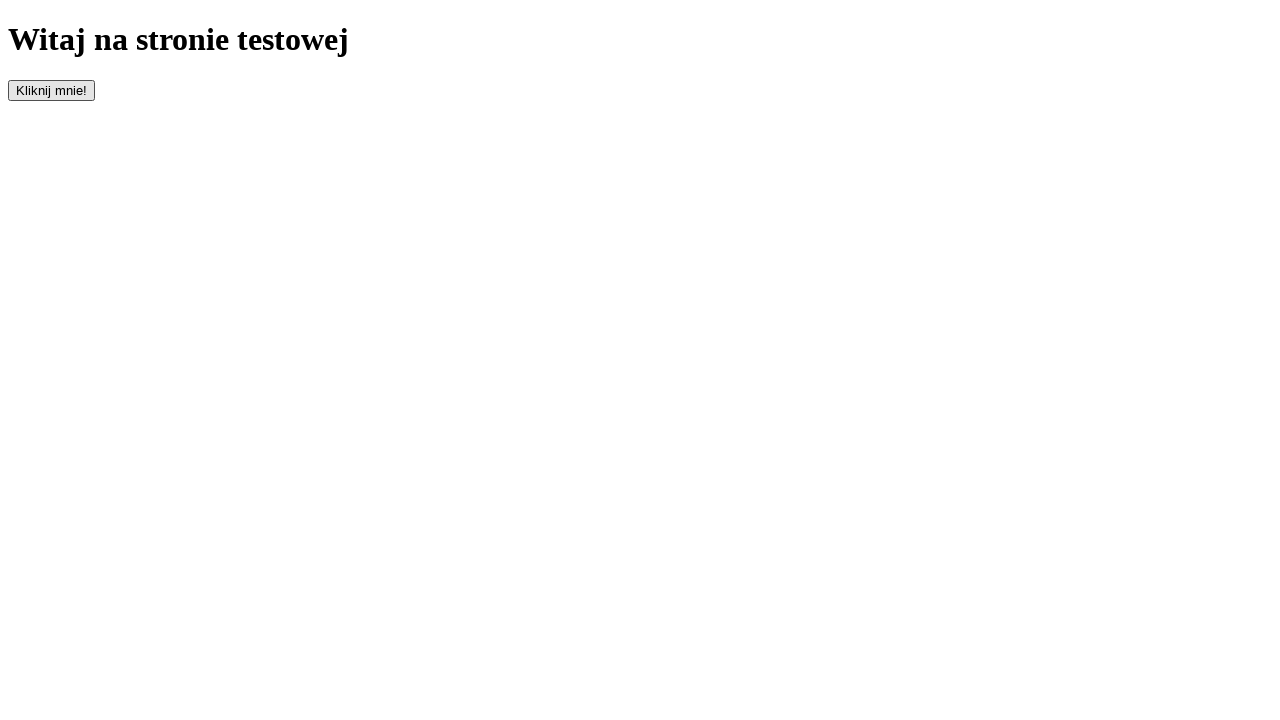

Waited for paragraph element to appear after delay
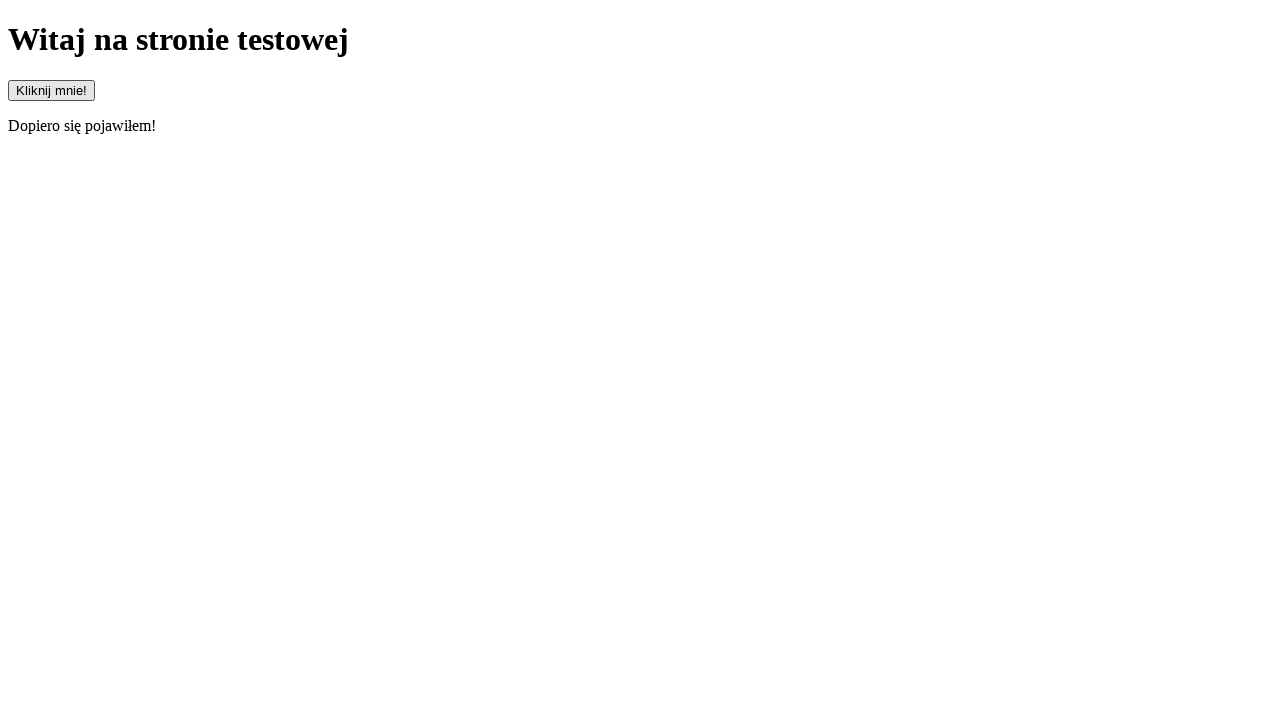

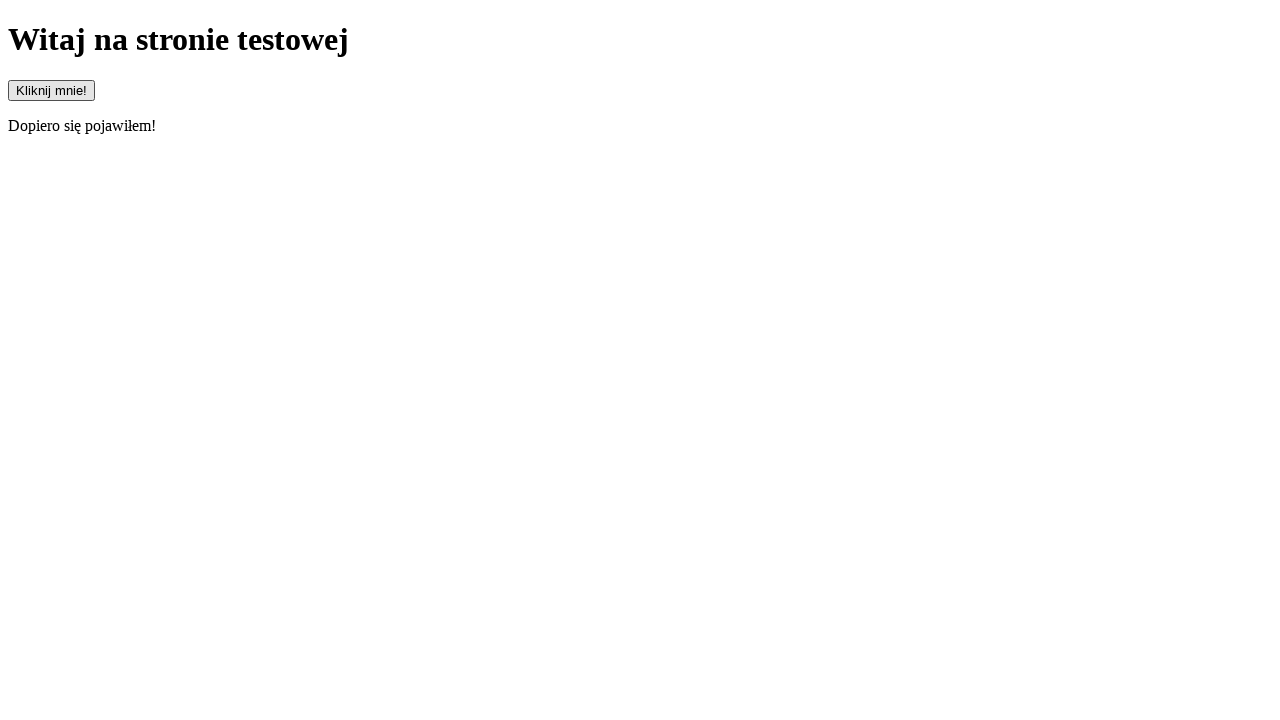